Tests sorting the Due column in ascending order by clicking the column header and verifying the values are sorted correctly

Starting URL: http://the-internet.herokuapp.com/tables

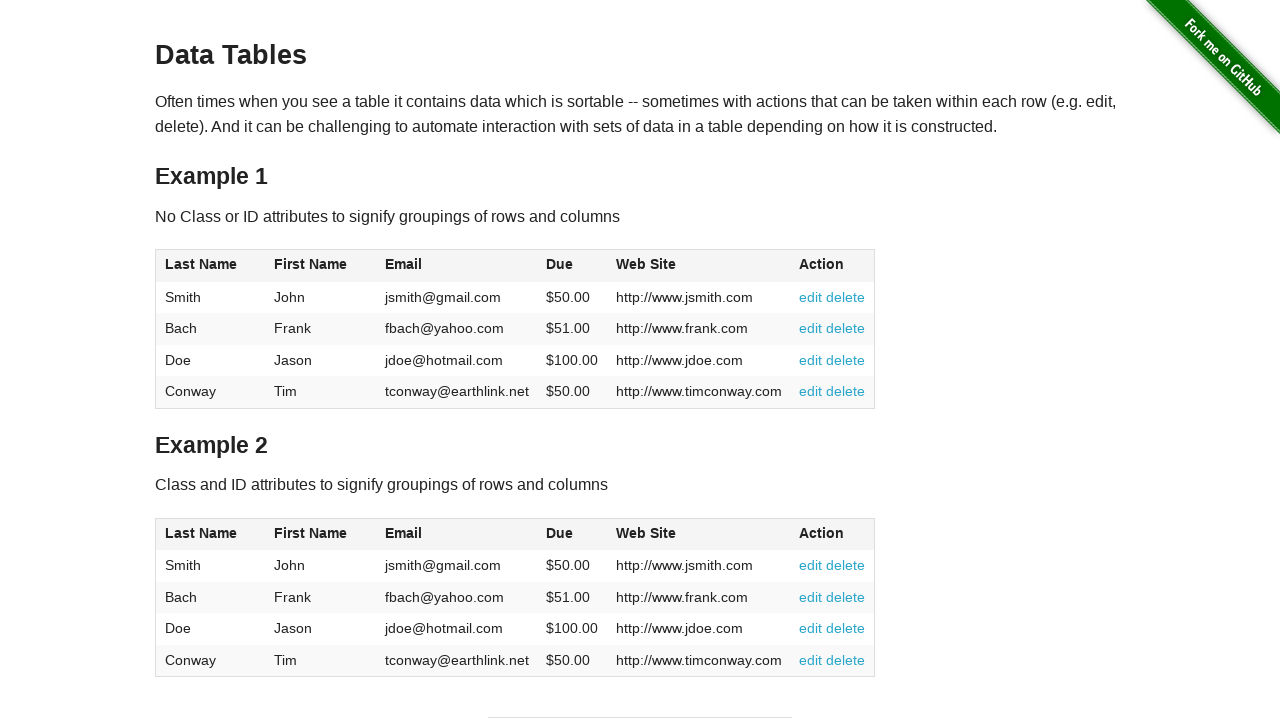

Clicked Due column header to sort in ascending order at (572, 266) on #table1 thead tr th:nth-child(4)
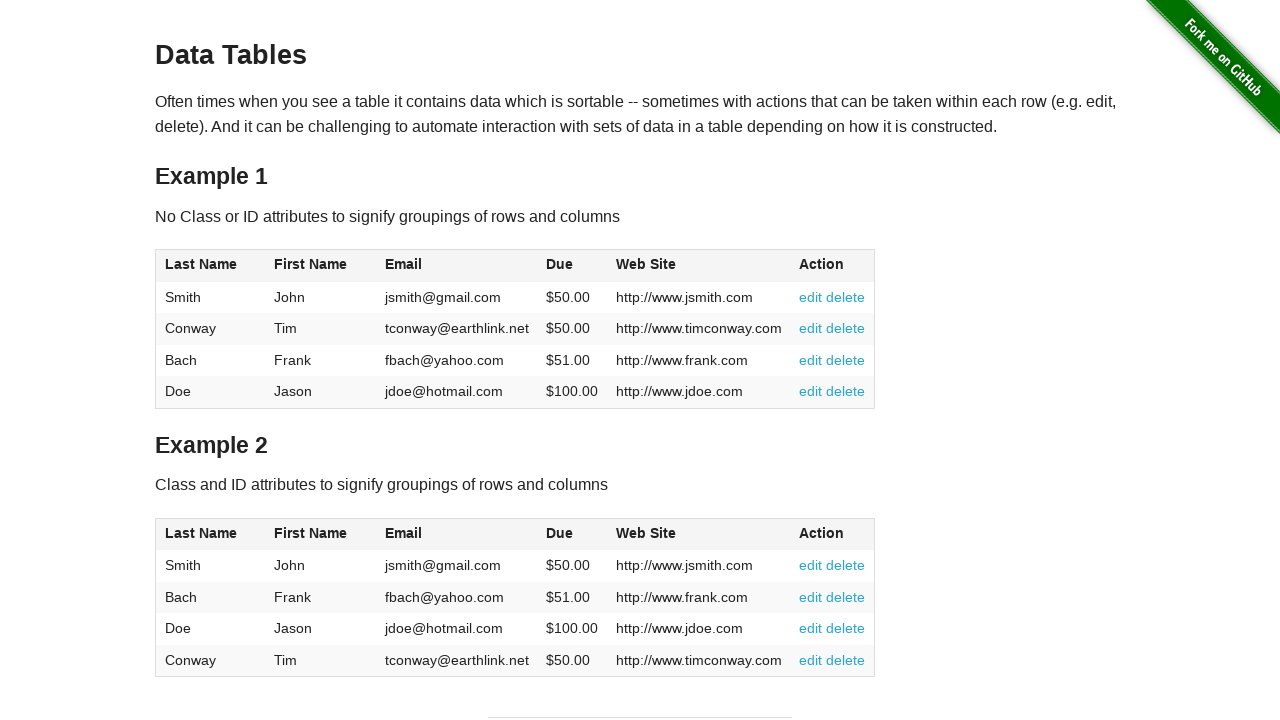

Due column values loaded and ready
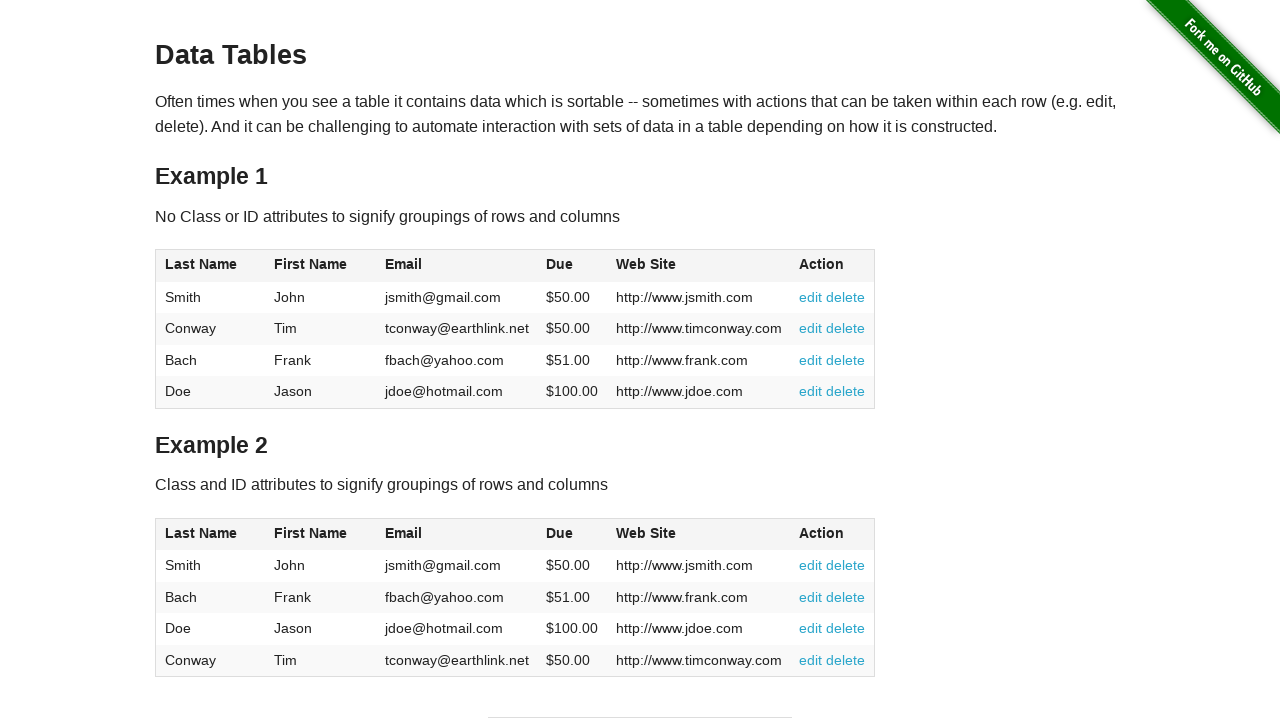

Retrieved all Due column elements from table
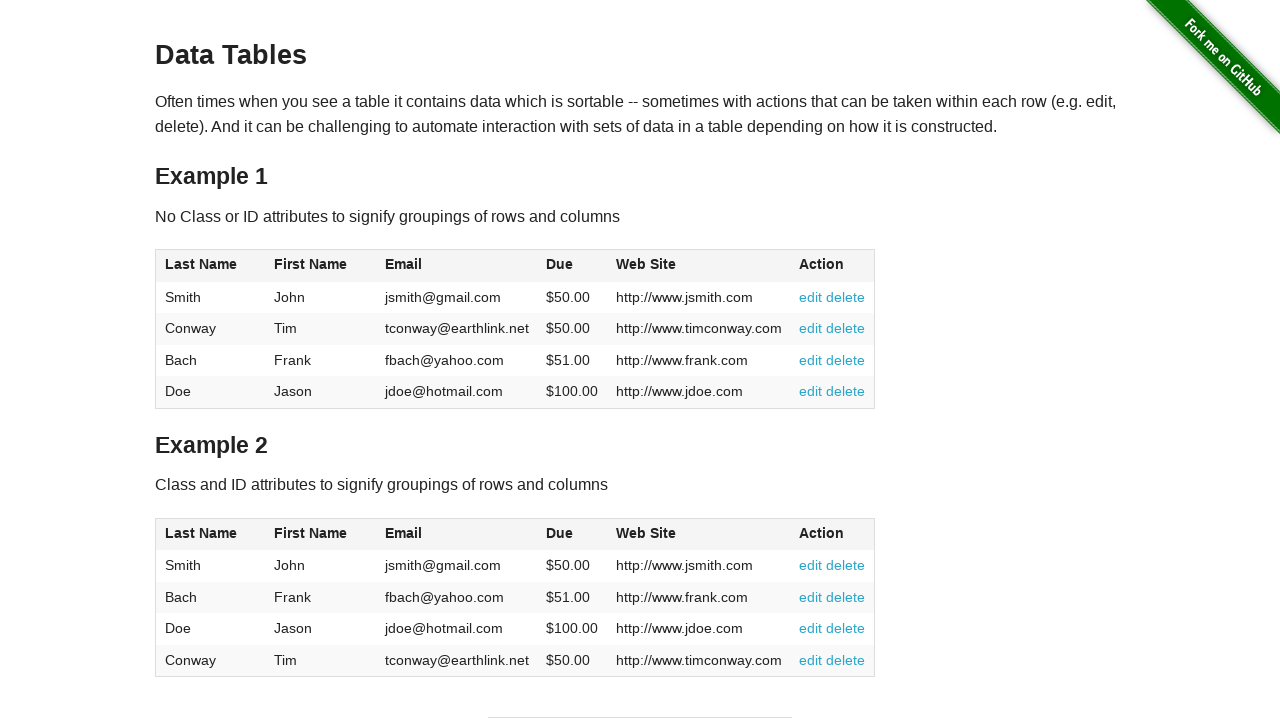

Extracted and parsed Due values: [50.0, 50.0, 51.0, 100.0]
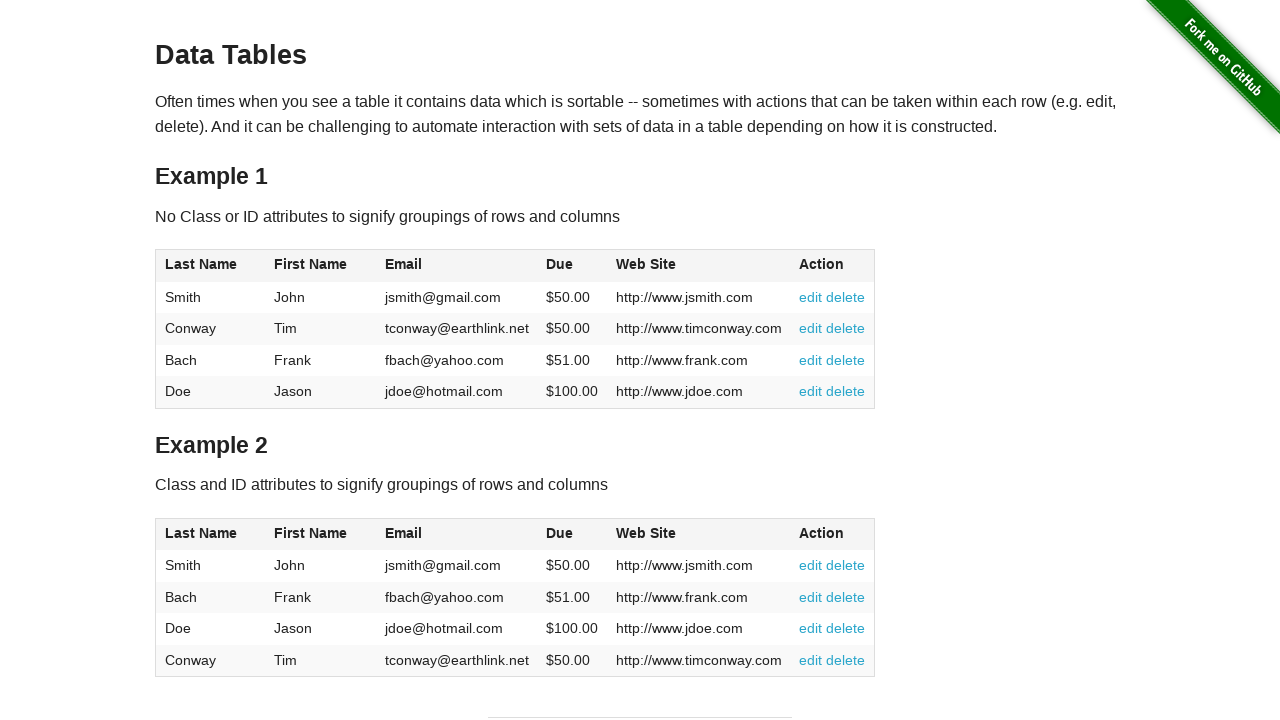

Verified Due column is sorted in ascending order
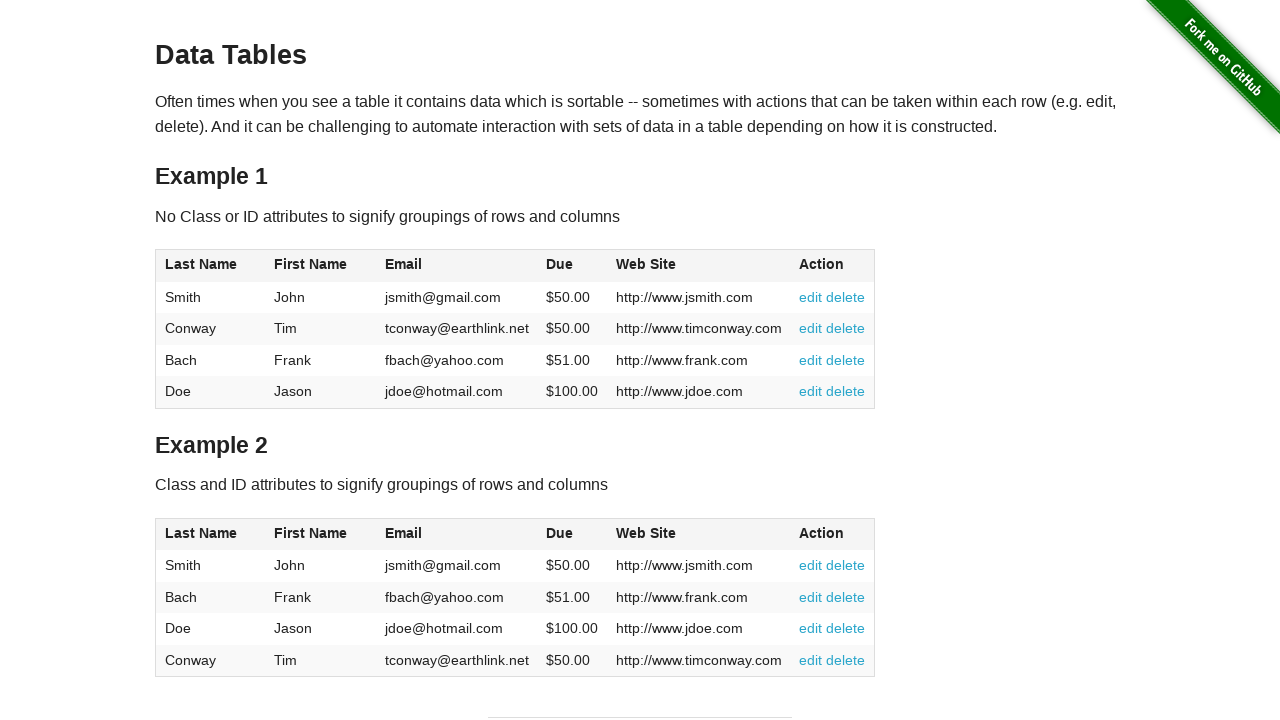

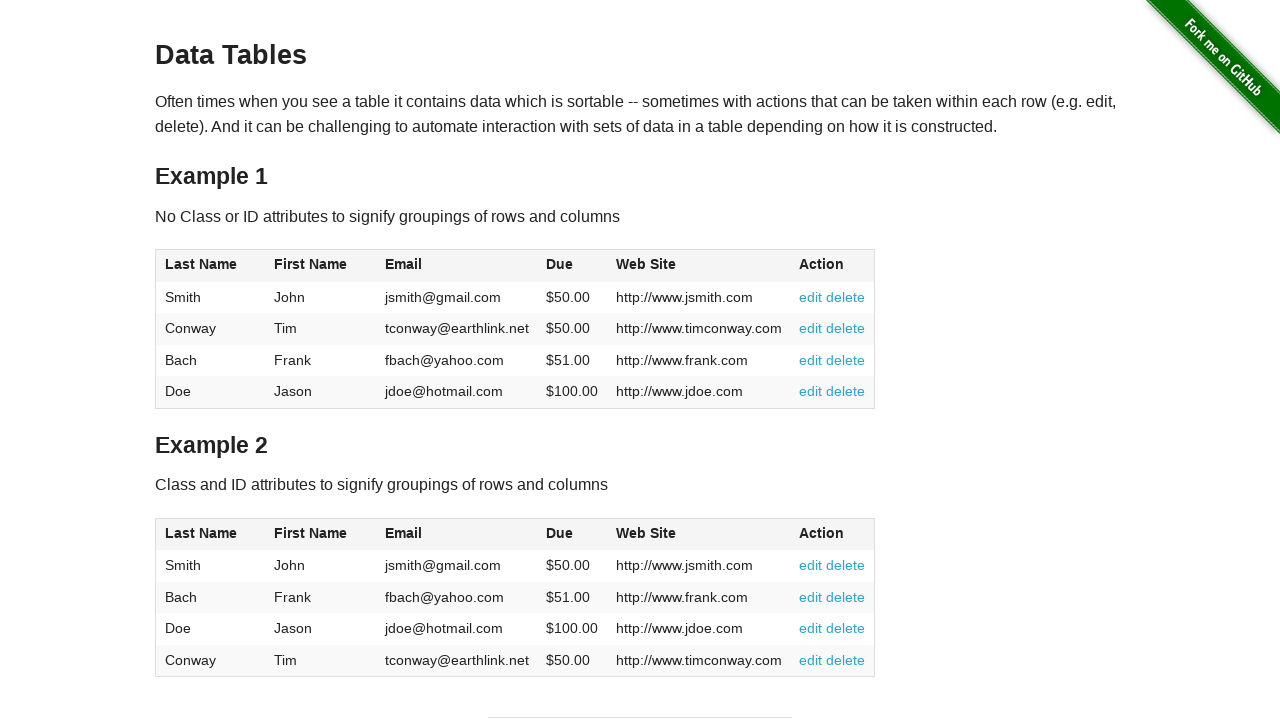